Tests drag and drop using click and hold approach by holding the source element, moving to target, and releasing

Starting URL: https://jqueryui.com/droppable/

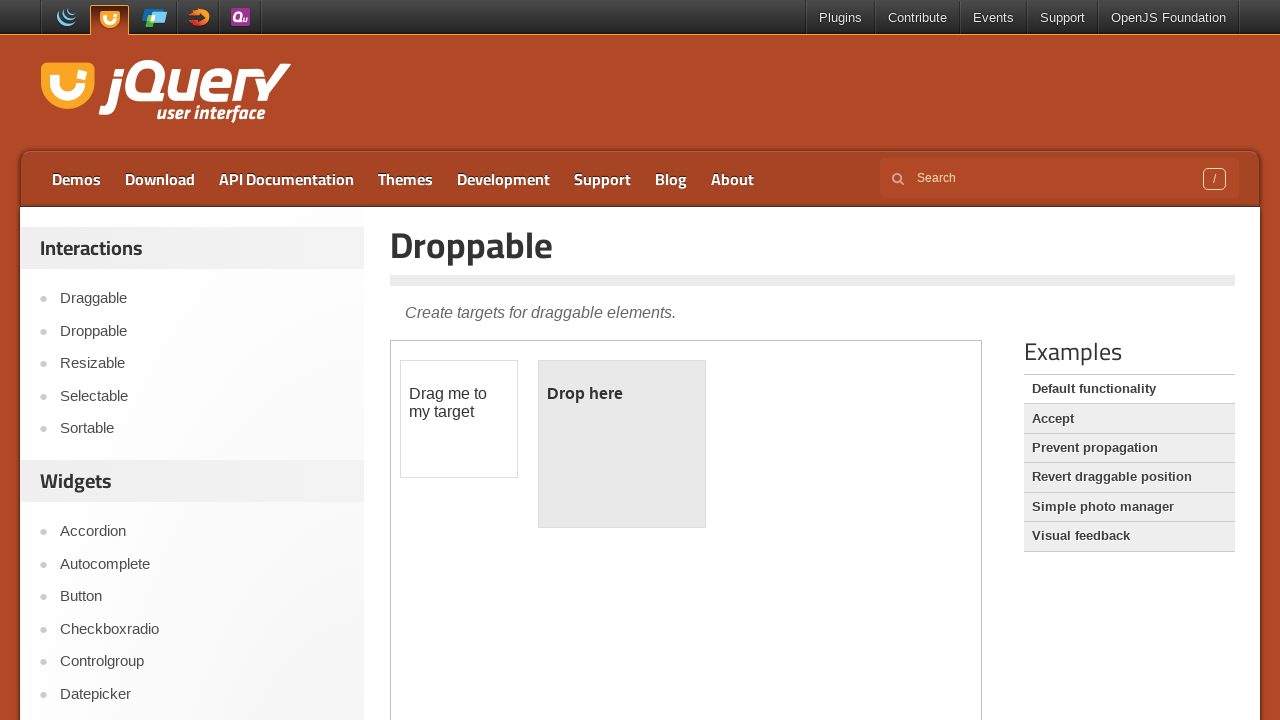

Located iframe containing drag and drop elements
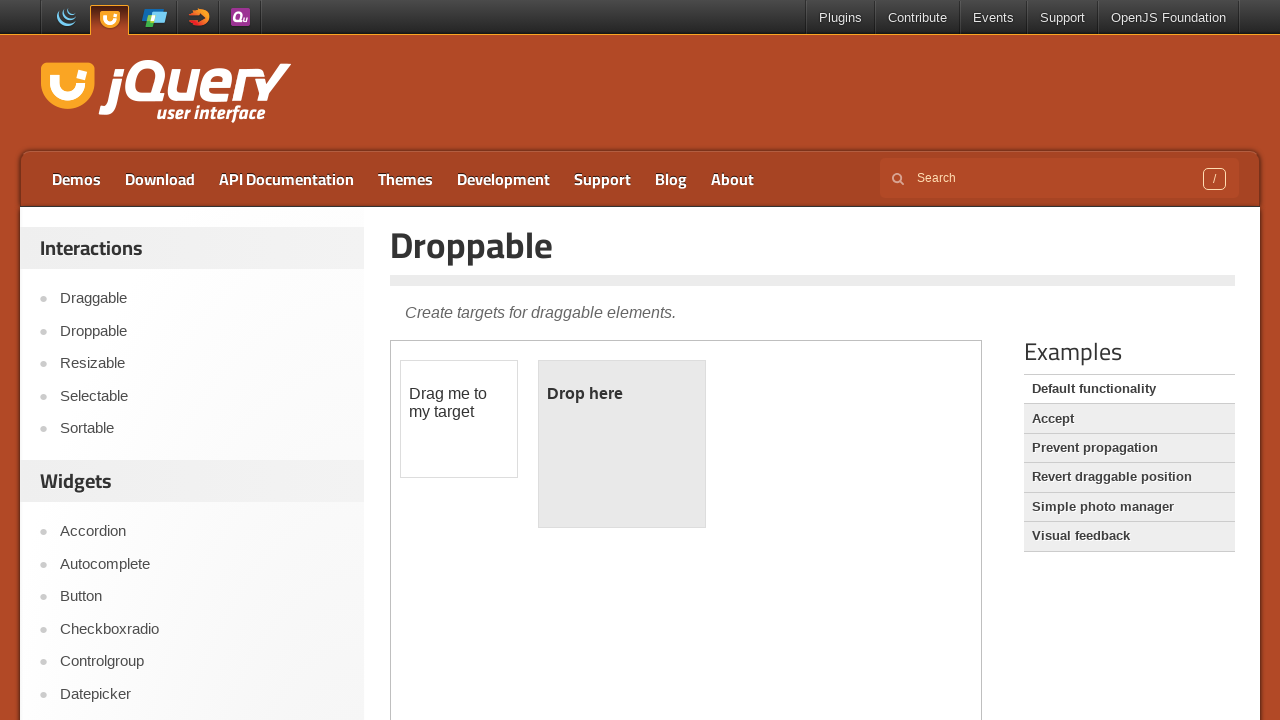

Located source draggable element
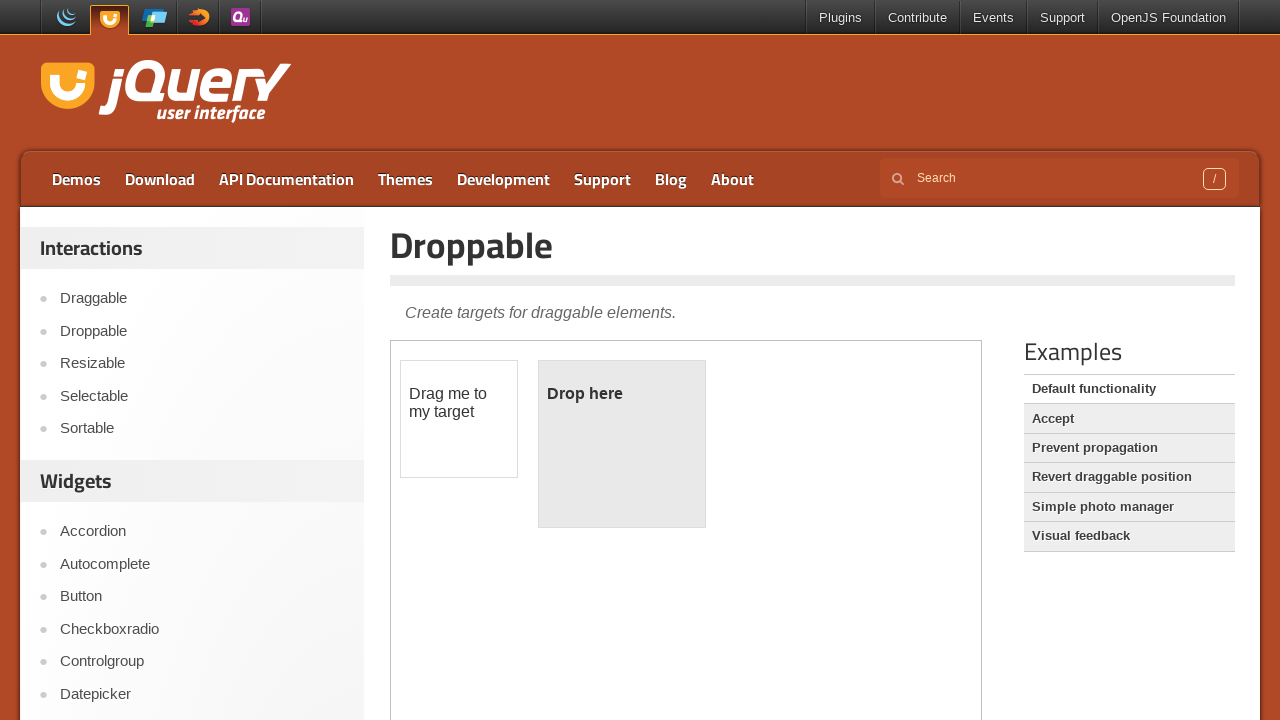

Located target droppable element
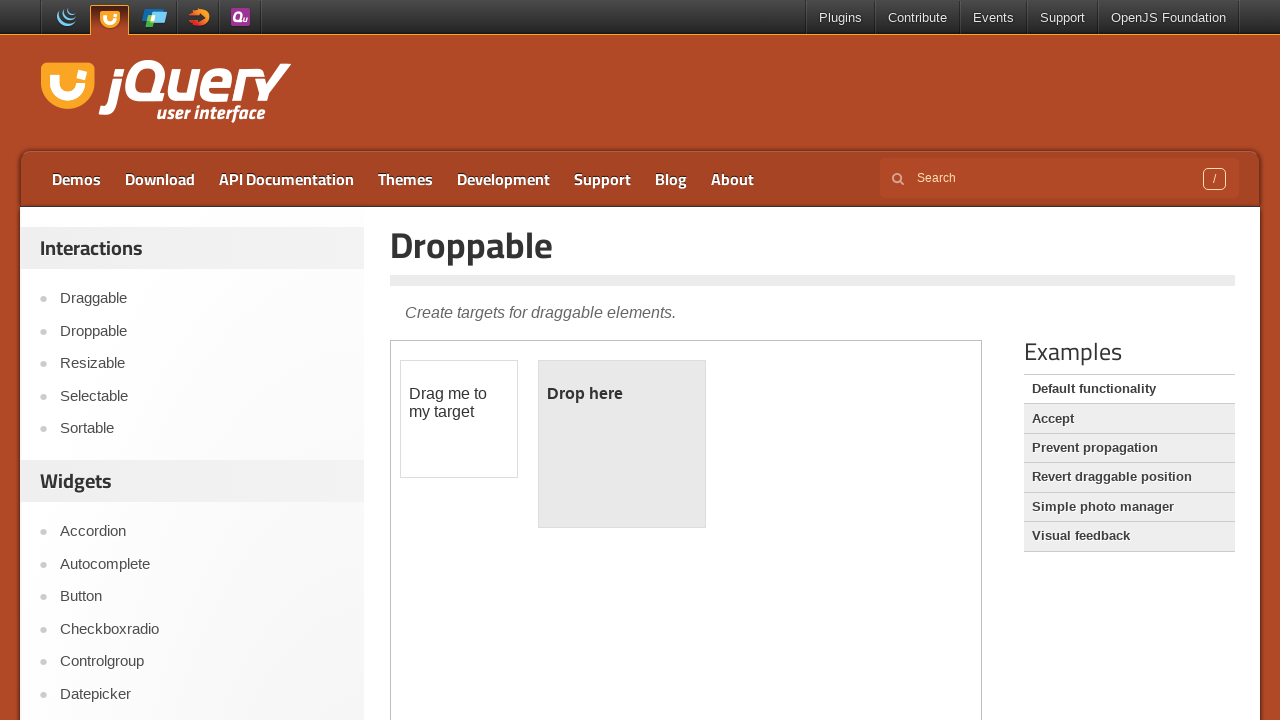

Successfully dragged source element to target using click and hold approach at (622, 444)
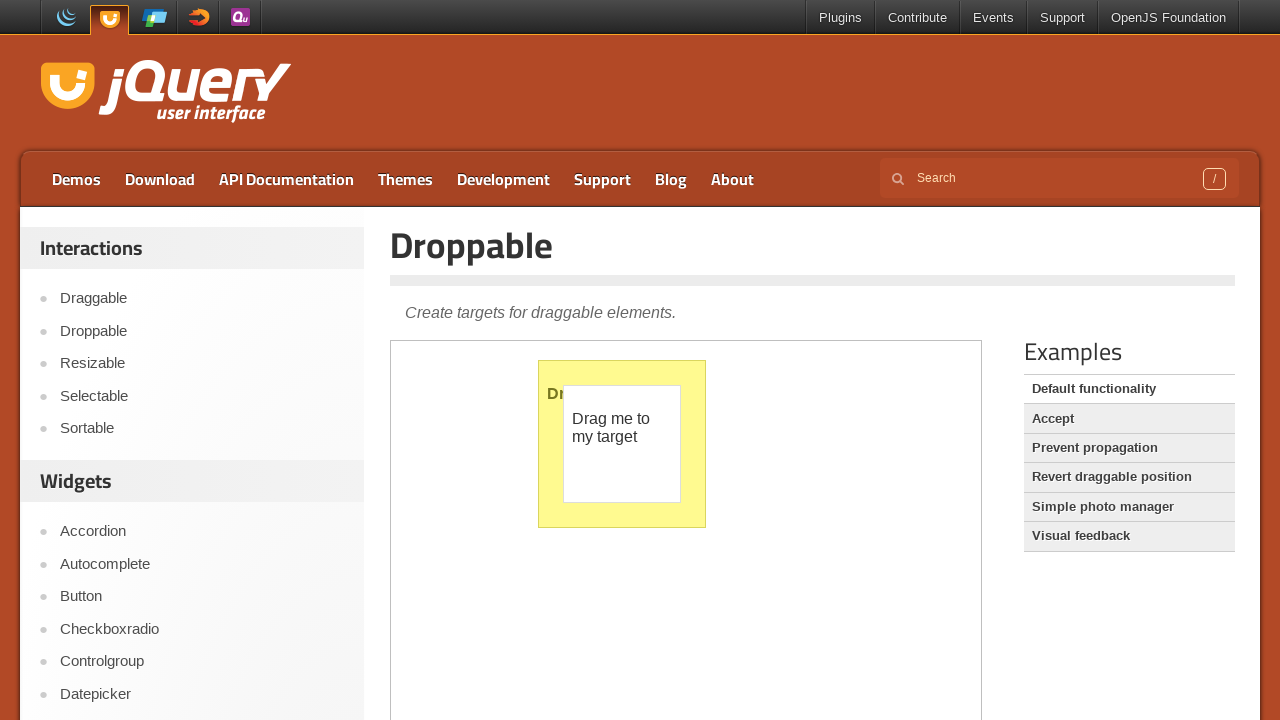

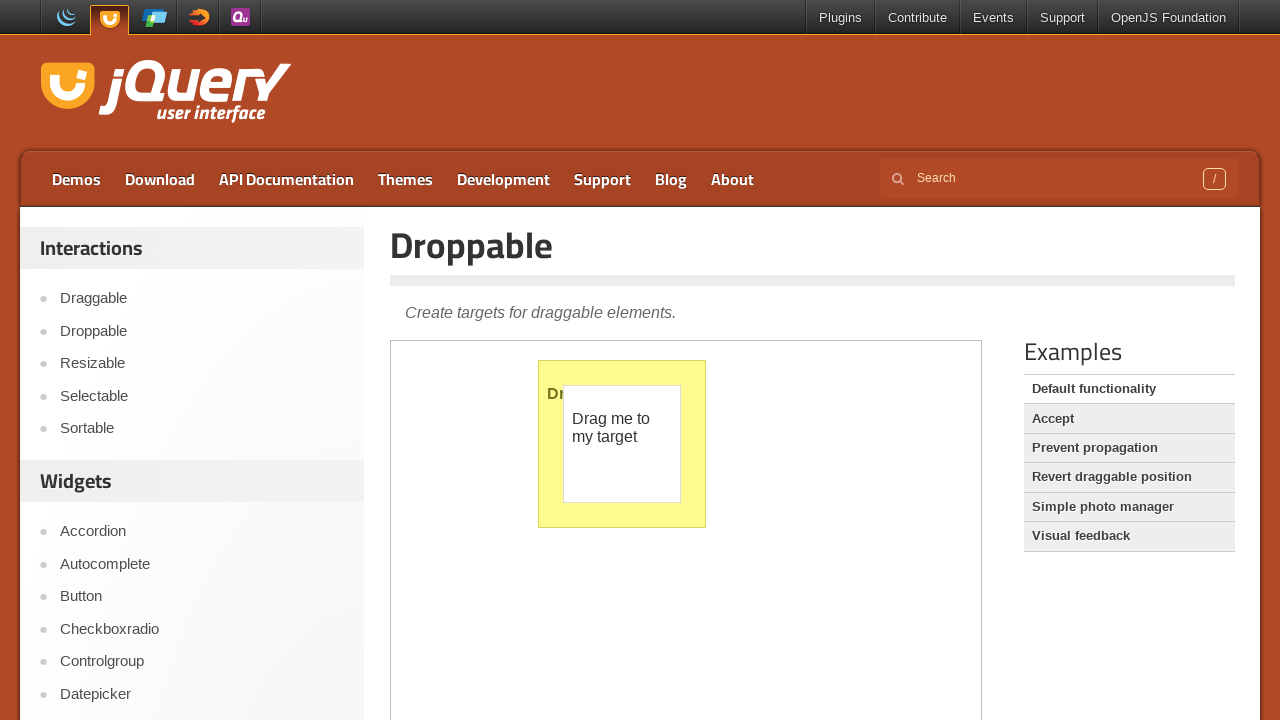